Tests double-click functionality on a button element on the DemoQA buttons page

Starting URL: https://demoqa.com/buttons

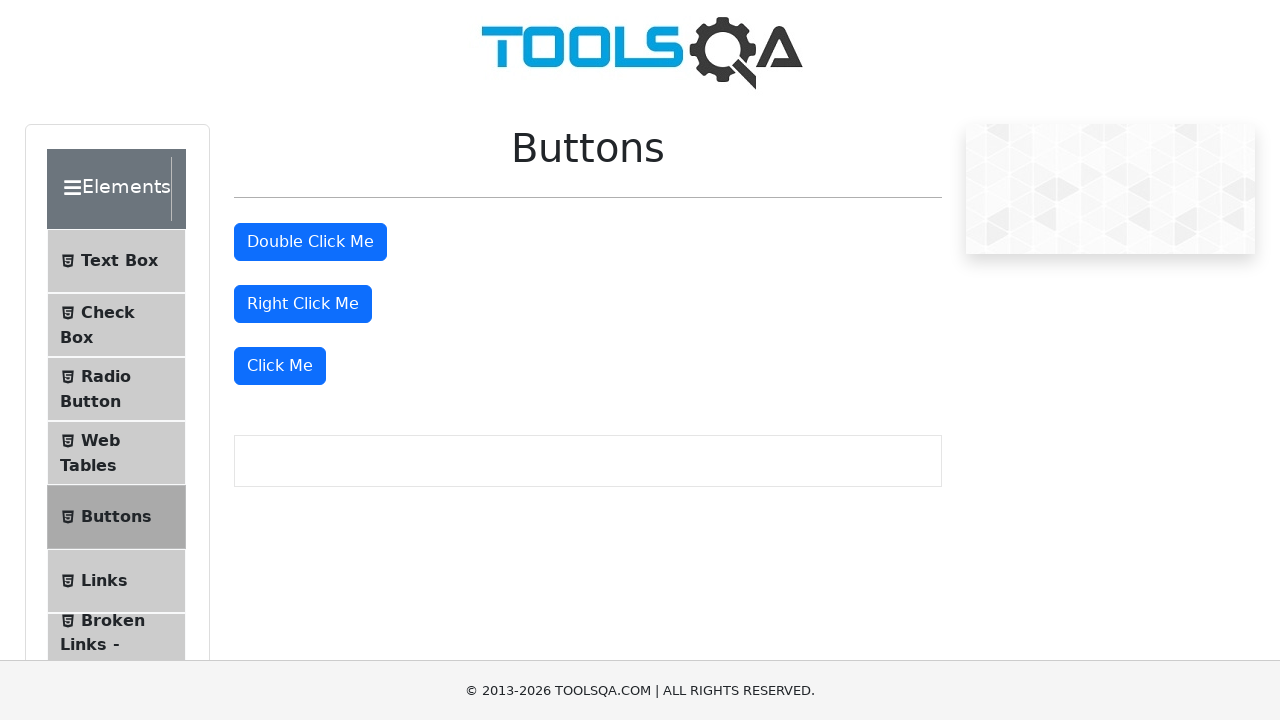

Navigated to DemoQA buttons page
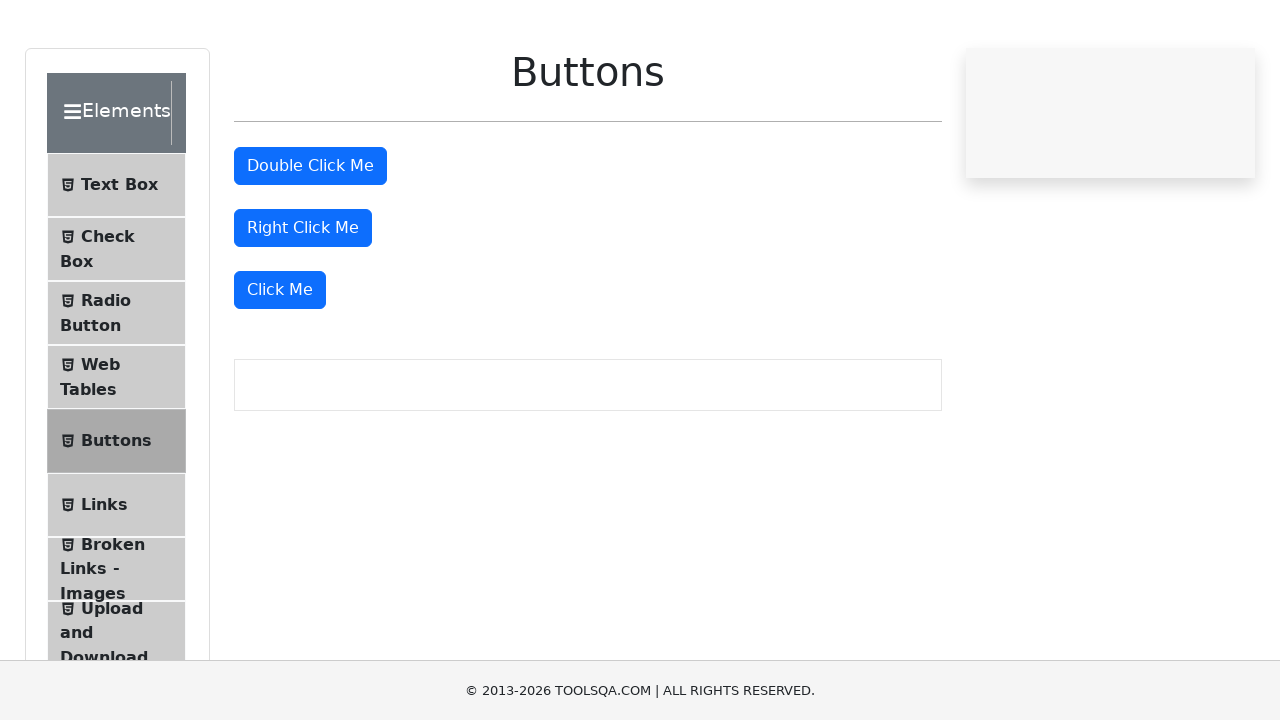

Double-clicked the double click button element at (310, 242) on xpath=//button[@id='doubleClickBtn']
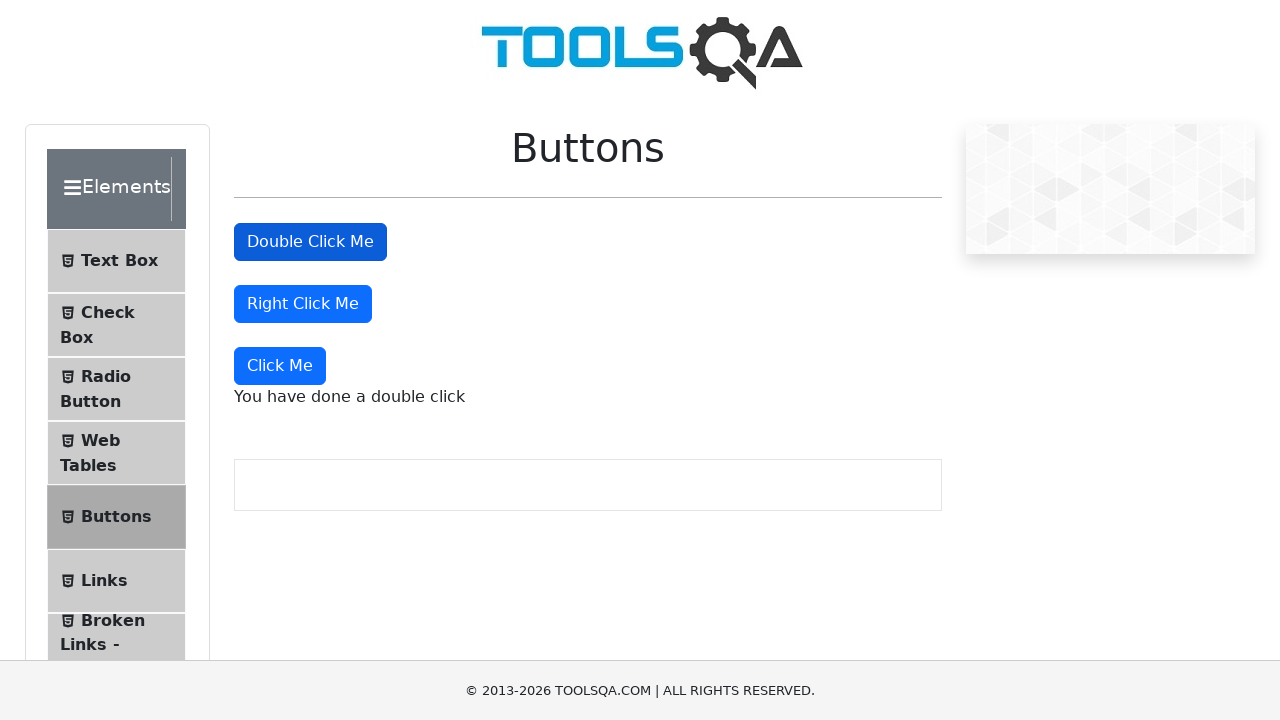

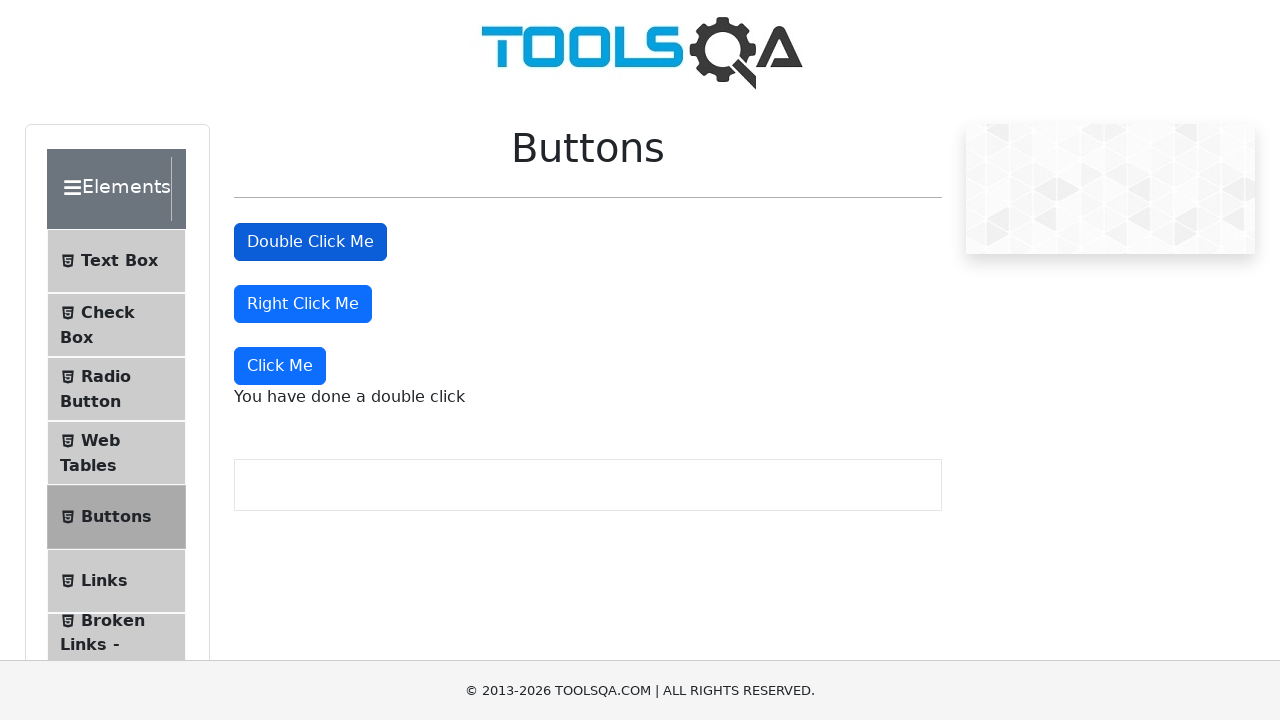